Navigates to Tesla website, opens Discover menu, and clicks on Careers link

Starting URL: https://www.tesla.com/

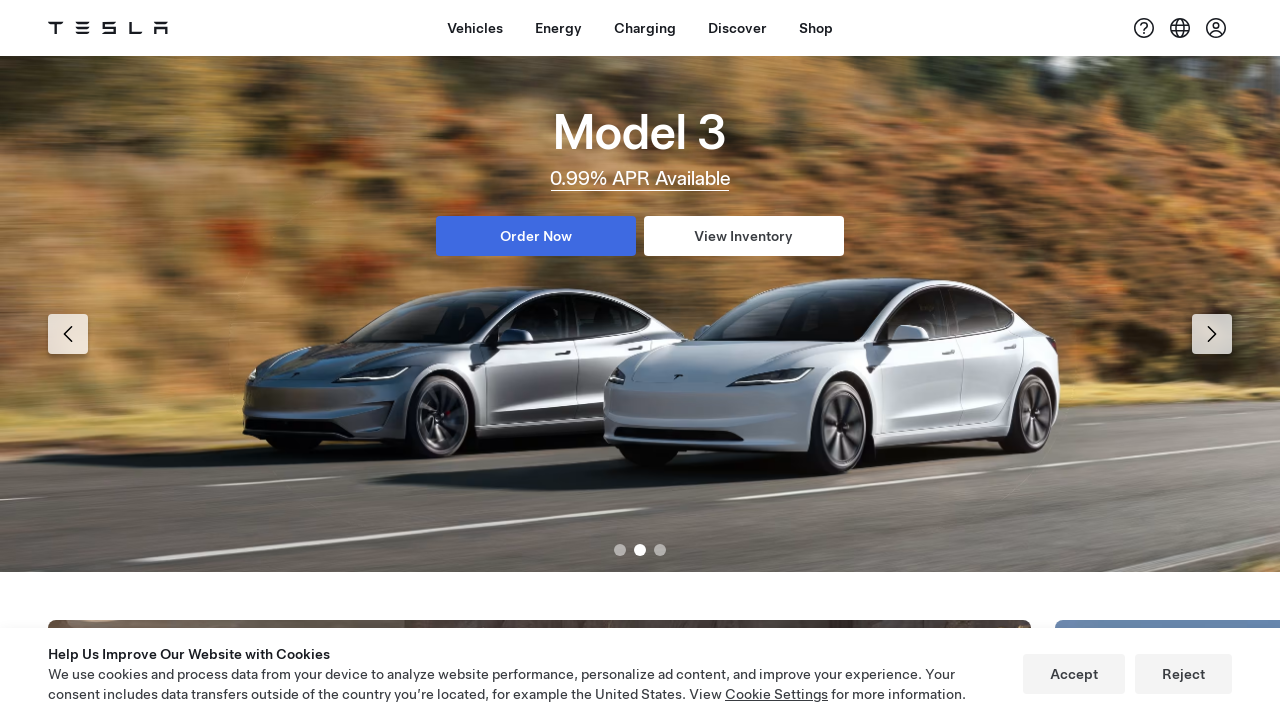

Navigated to Tesla website
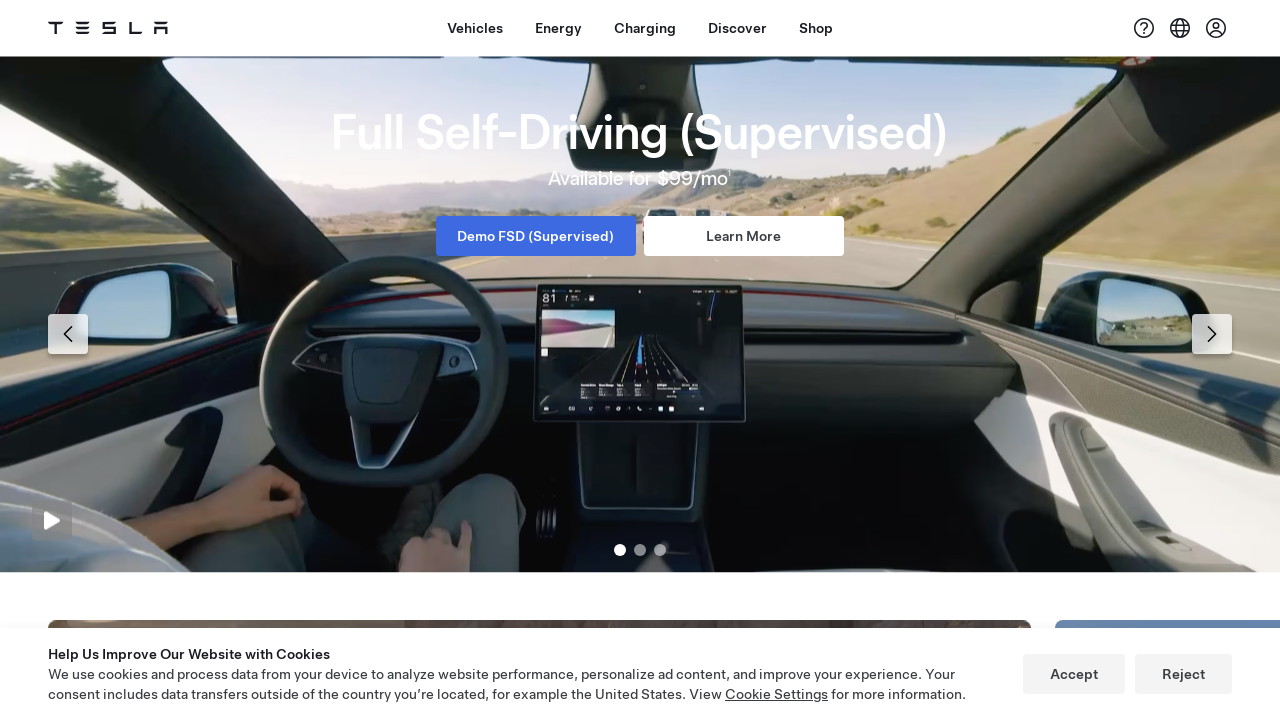

Discover menu selector is visible
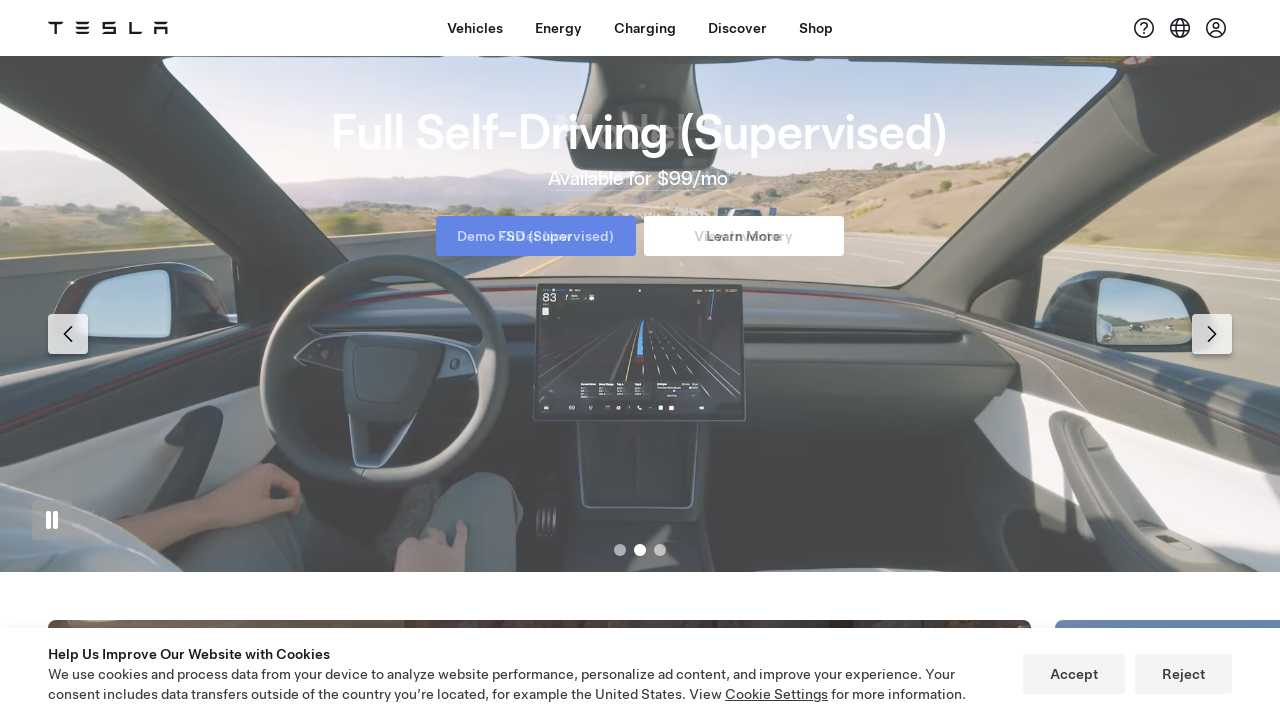

Clicked on Discover menu at (738, 28) on xpath=//span[contains(.,'Discover')]
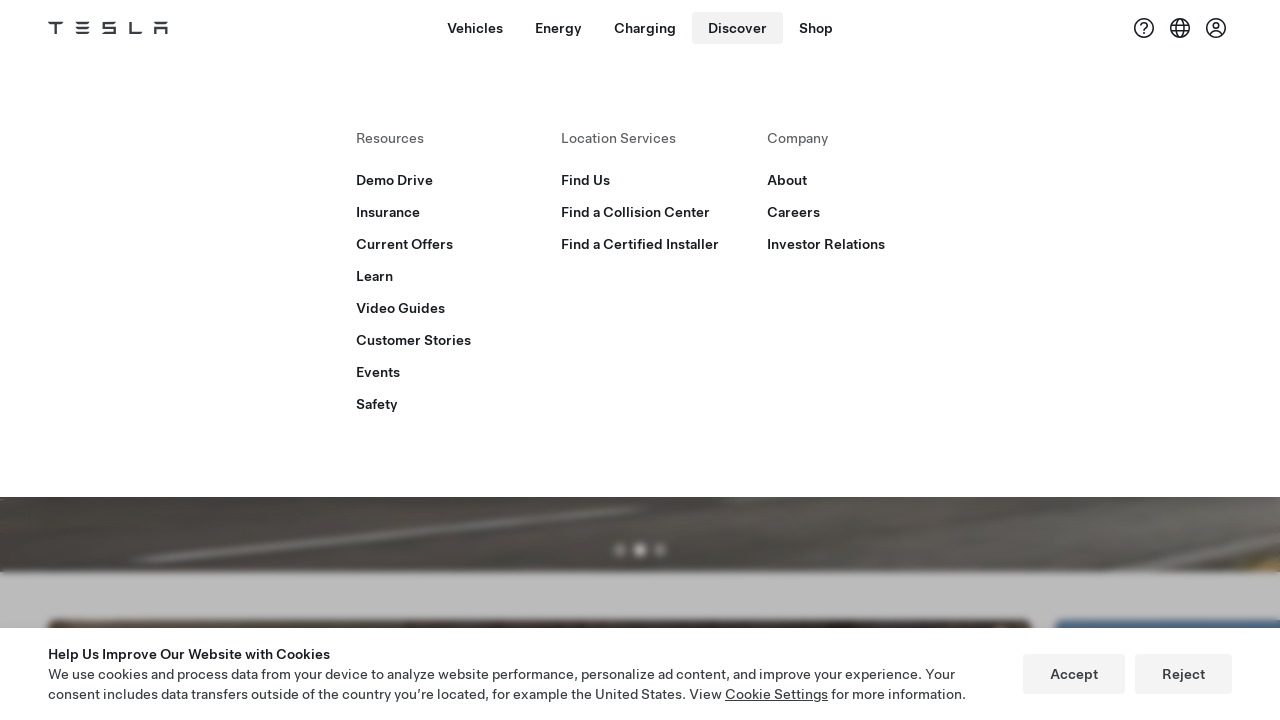

Clicked on Careers link at (794, 212) on (//a[@href='/careers'])[1]
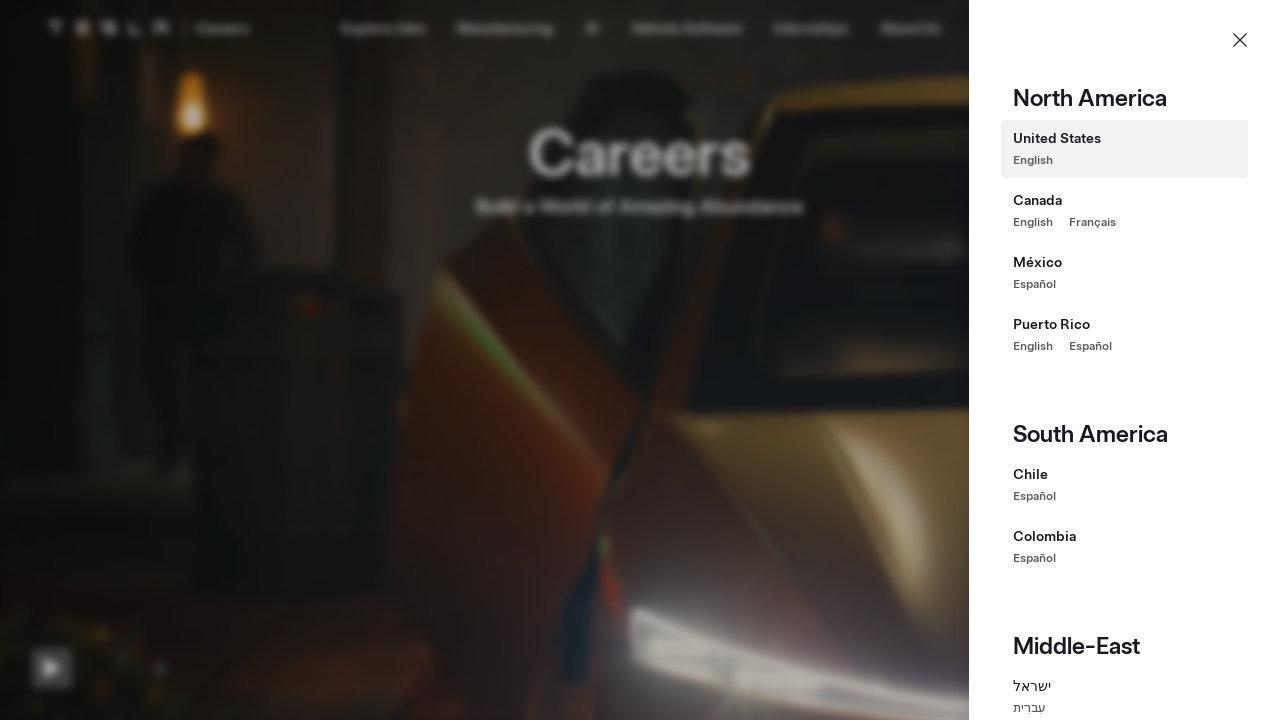

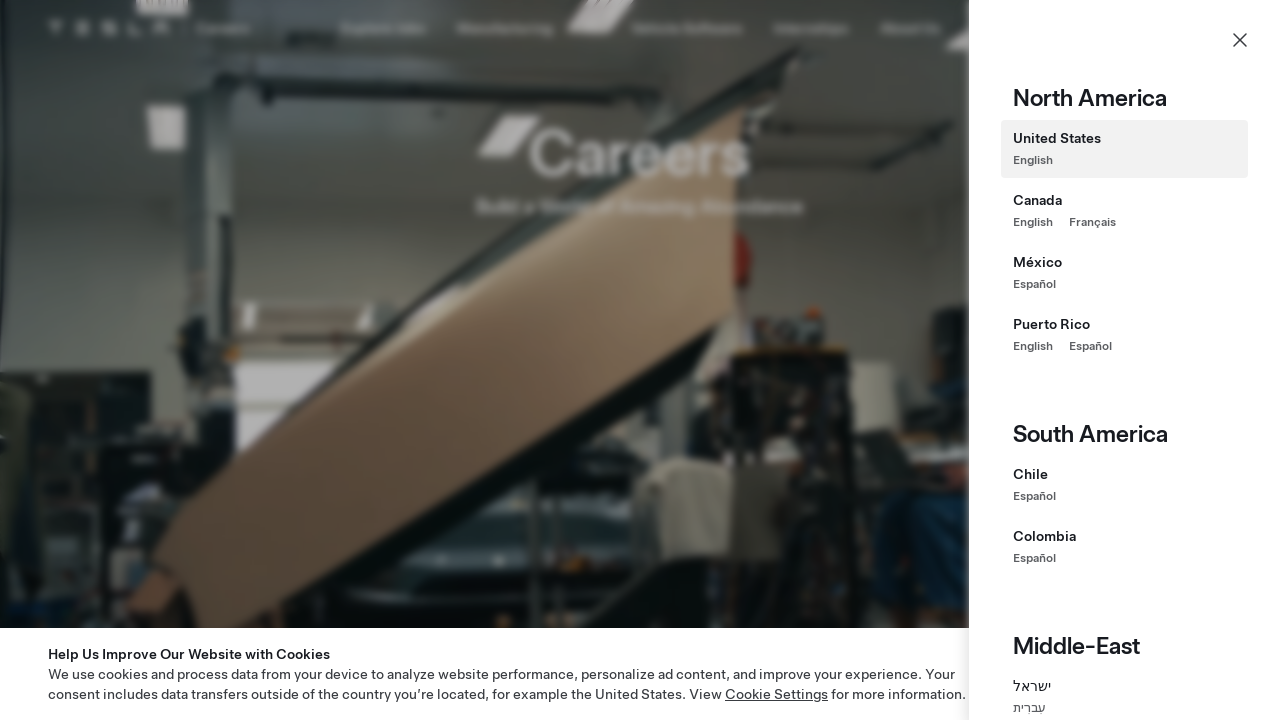